Tests basic browser navigation functionality by refreshing the page, navigating back and forward, and maximizing the browser window on the VWO app landing page.

Starting URL: https://app.vwo.com

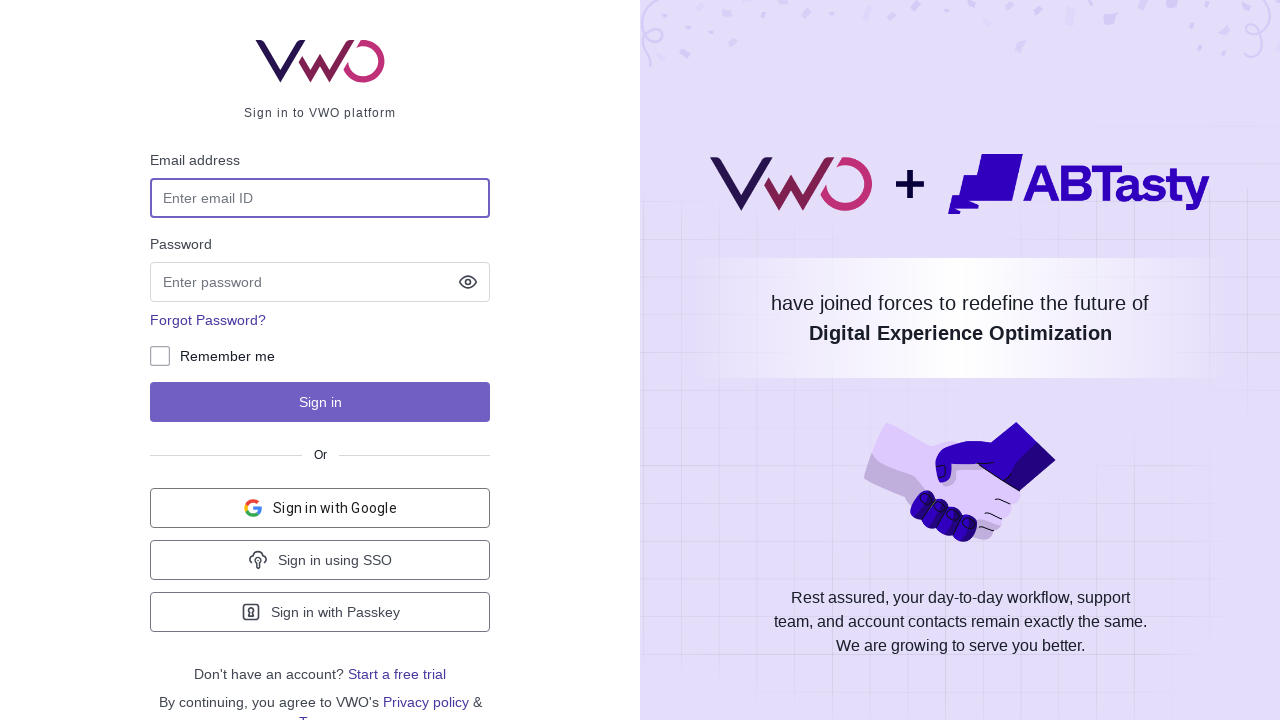

Refreshed the VWO app landing page
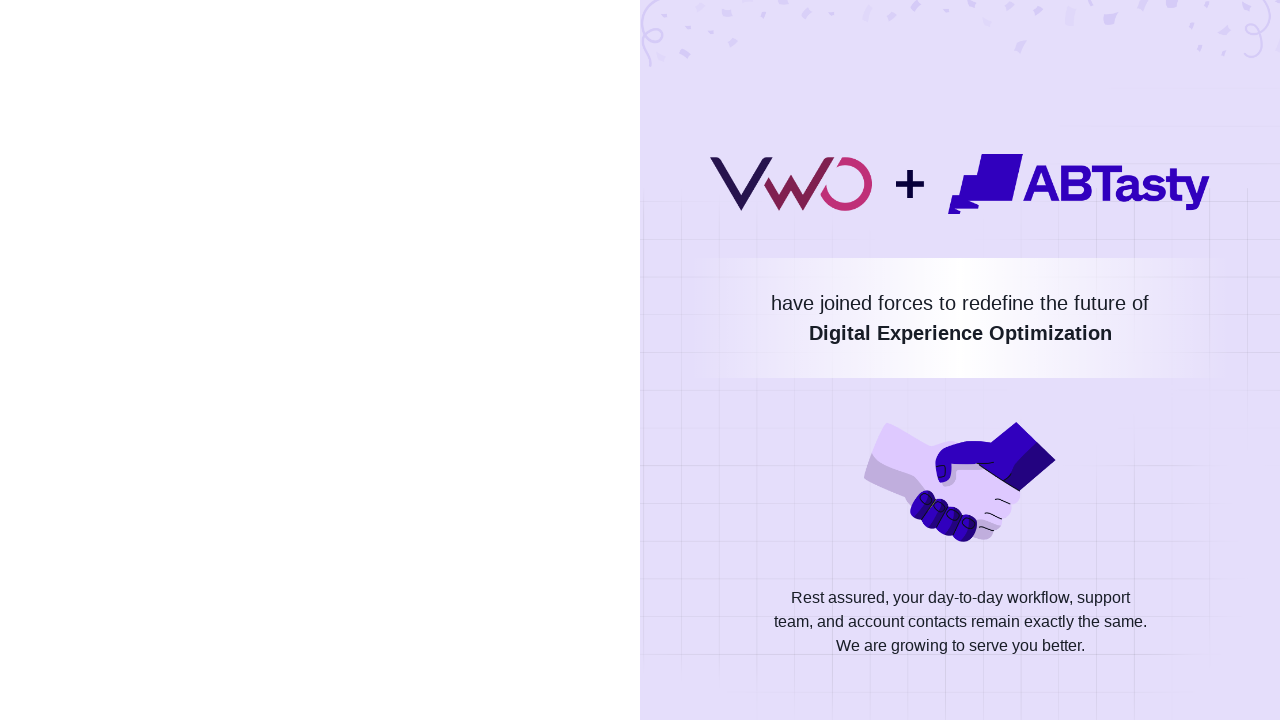

Navigated back in browser history
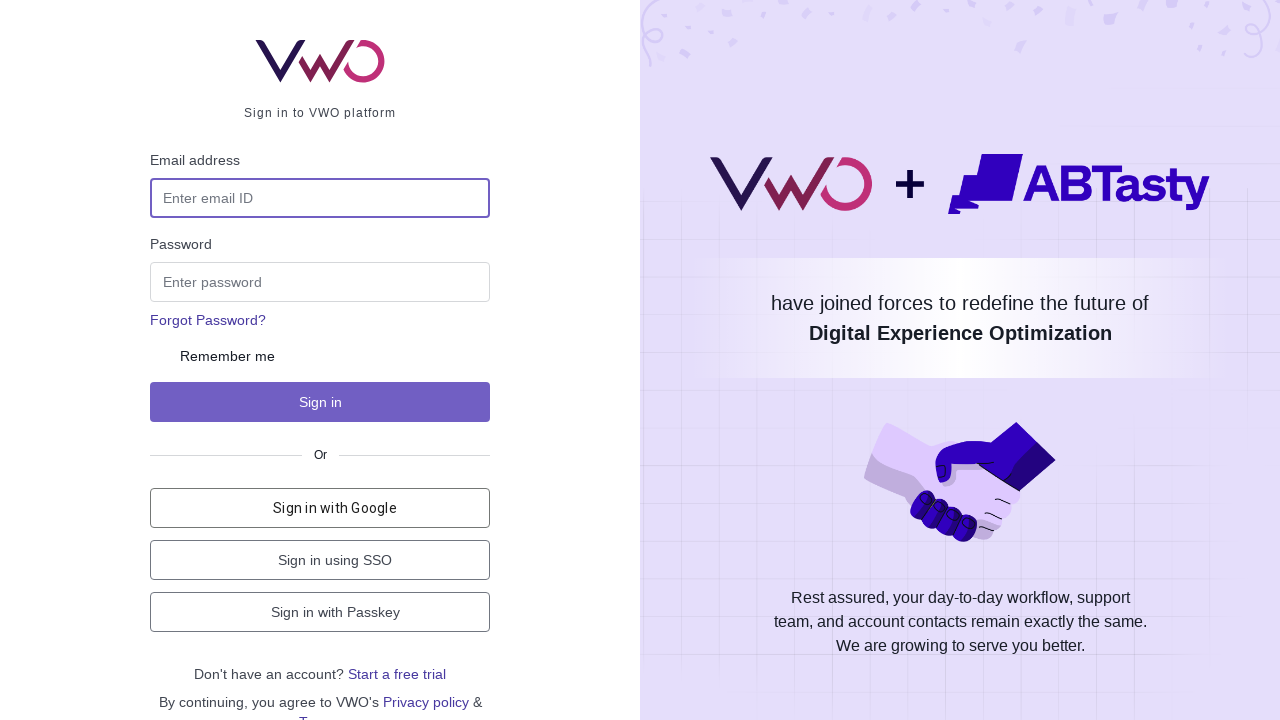

Navigated forward in browser history
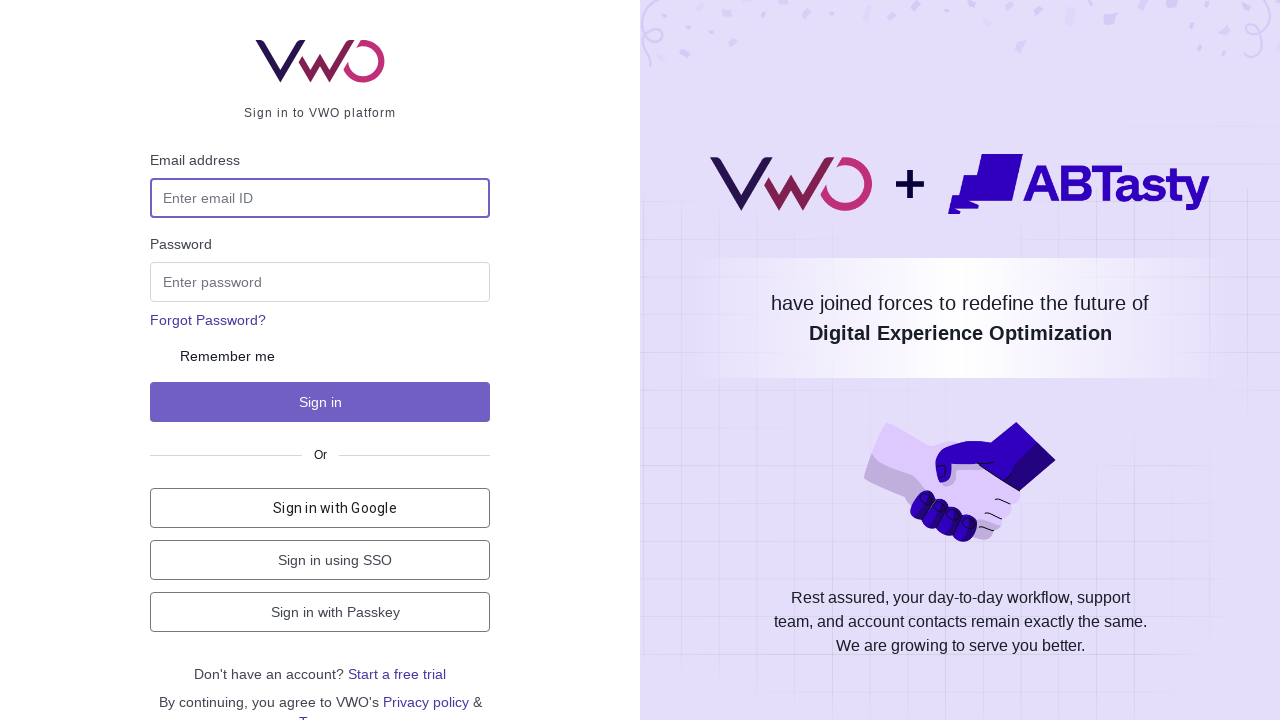

Maximized browser window to 1920x1080 resolution
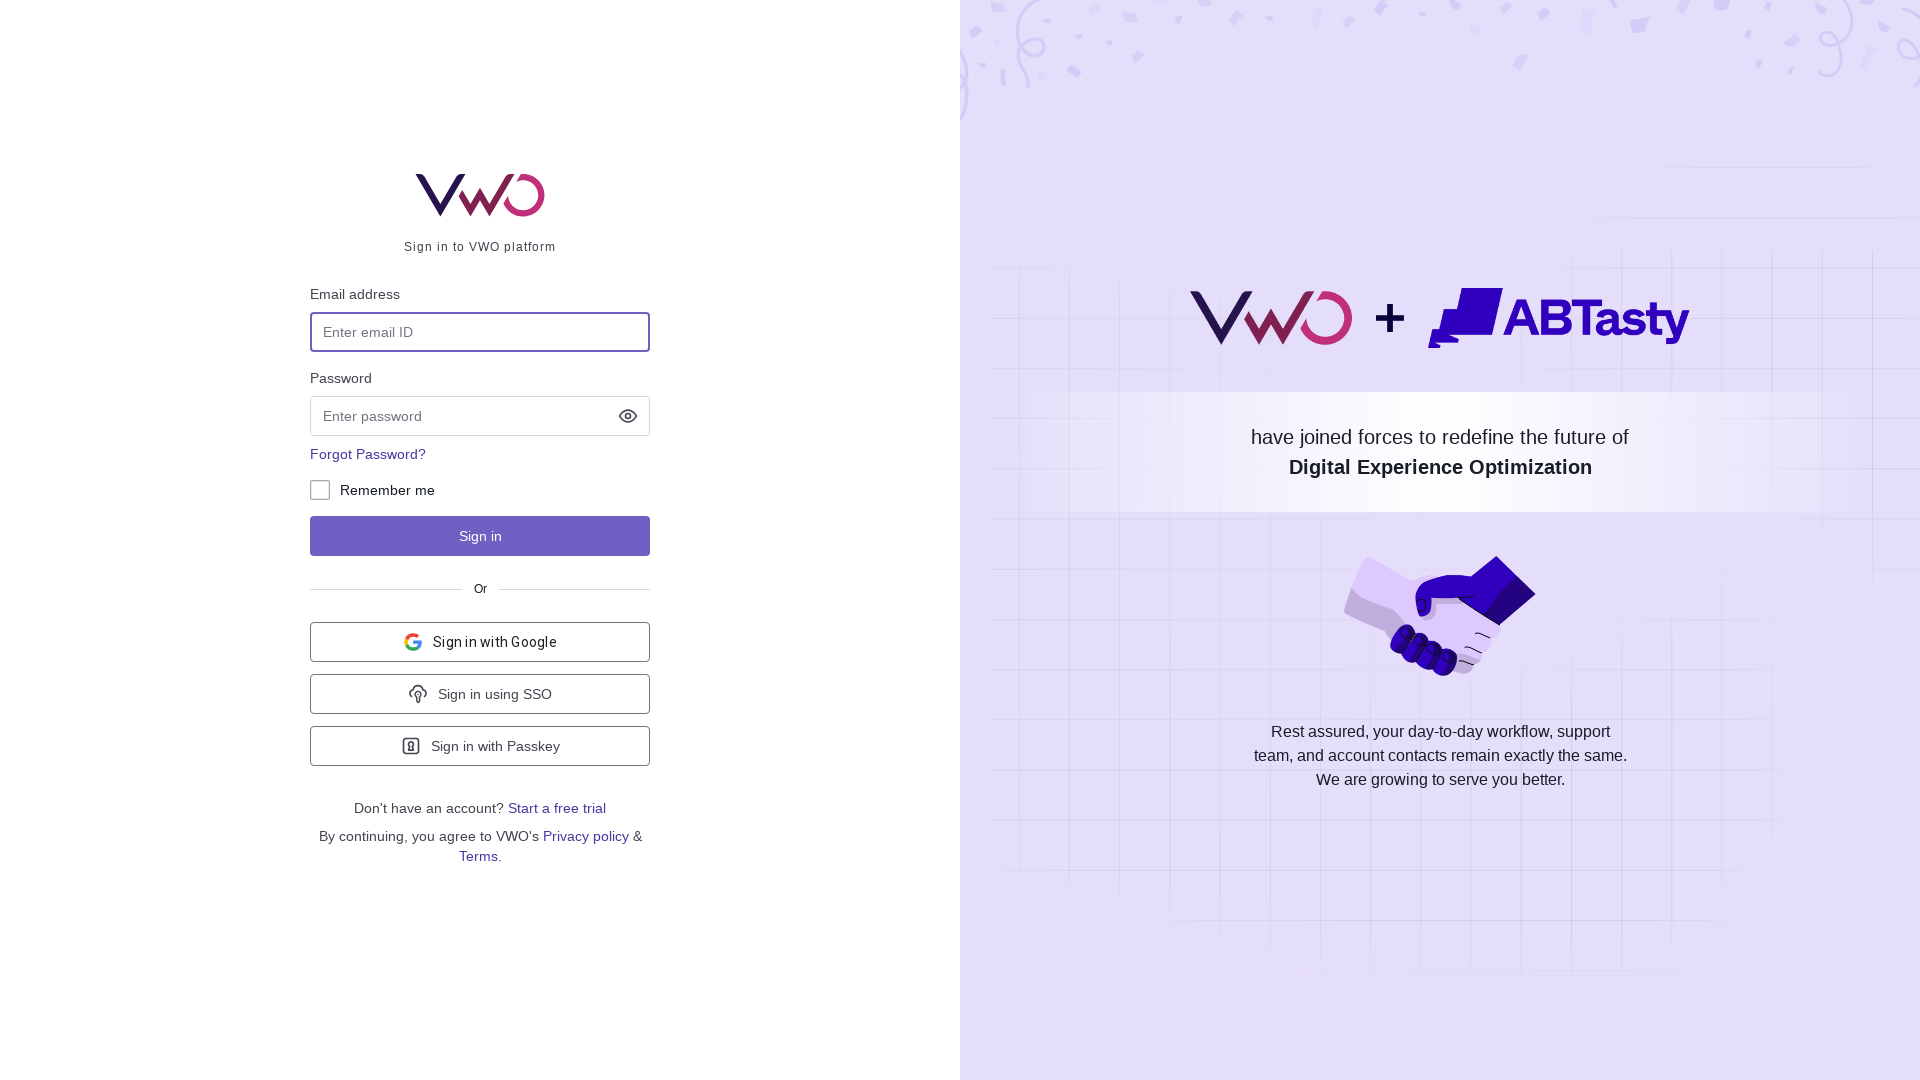

Waited for page to reach domcontentloaded state
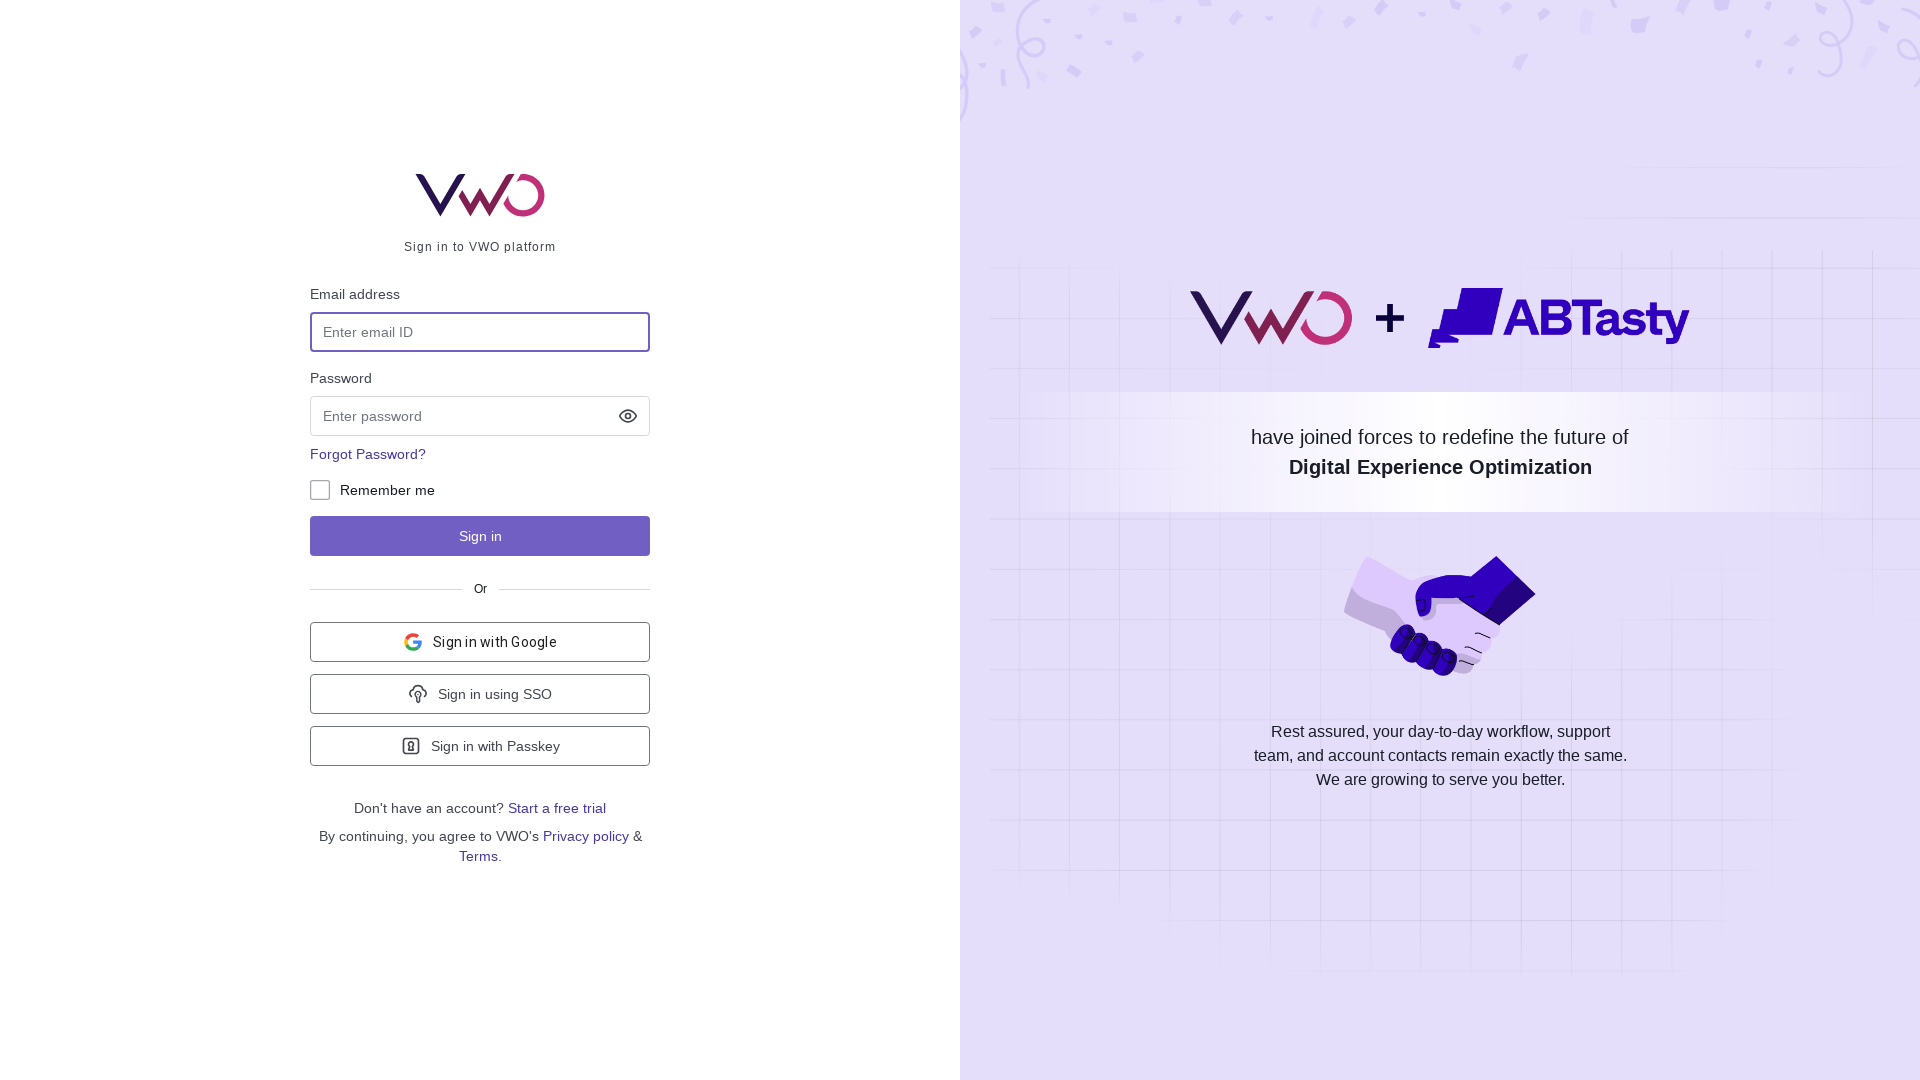

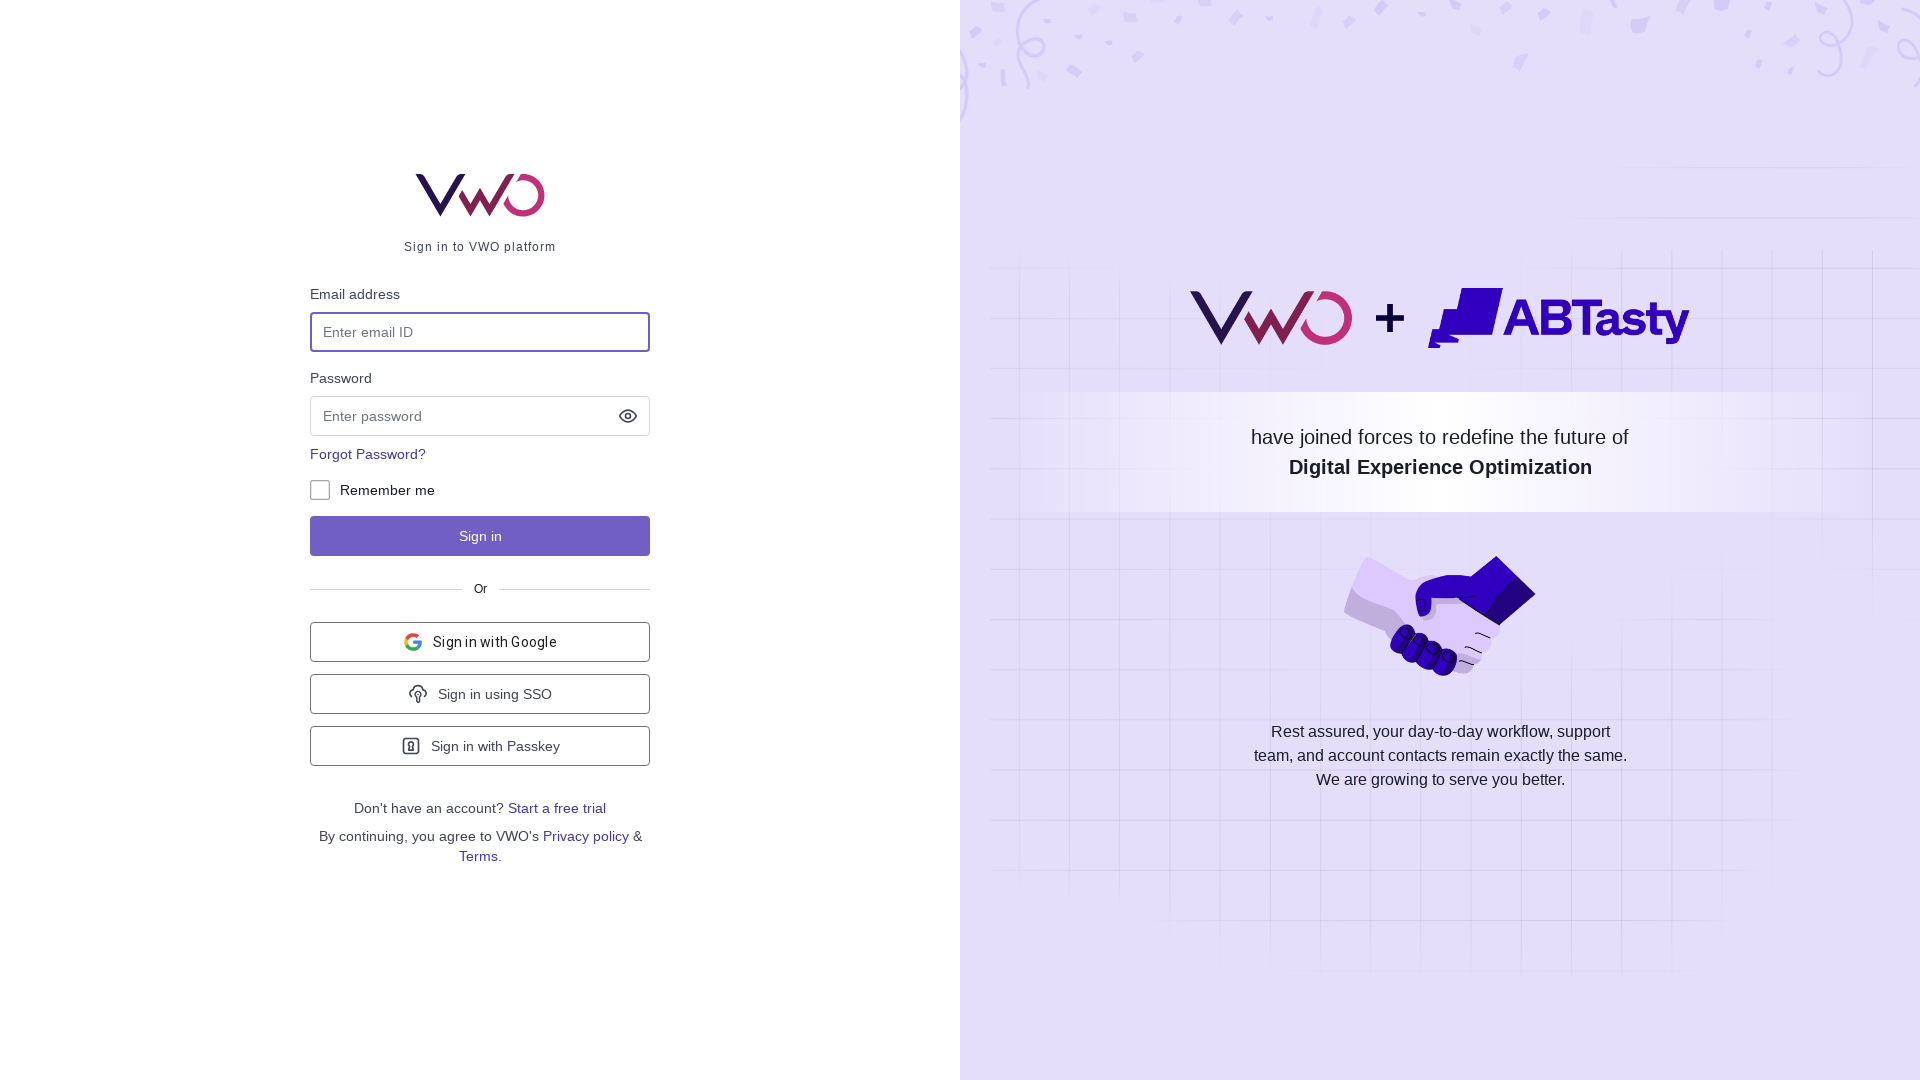